Verifies the JSON-LD structured data on the AI Shopify Helpdesk page is valid with proper @context and @type properties.

Starting URL: https://replainow.com/ai-shopify-helpdesk

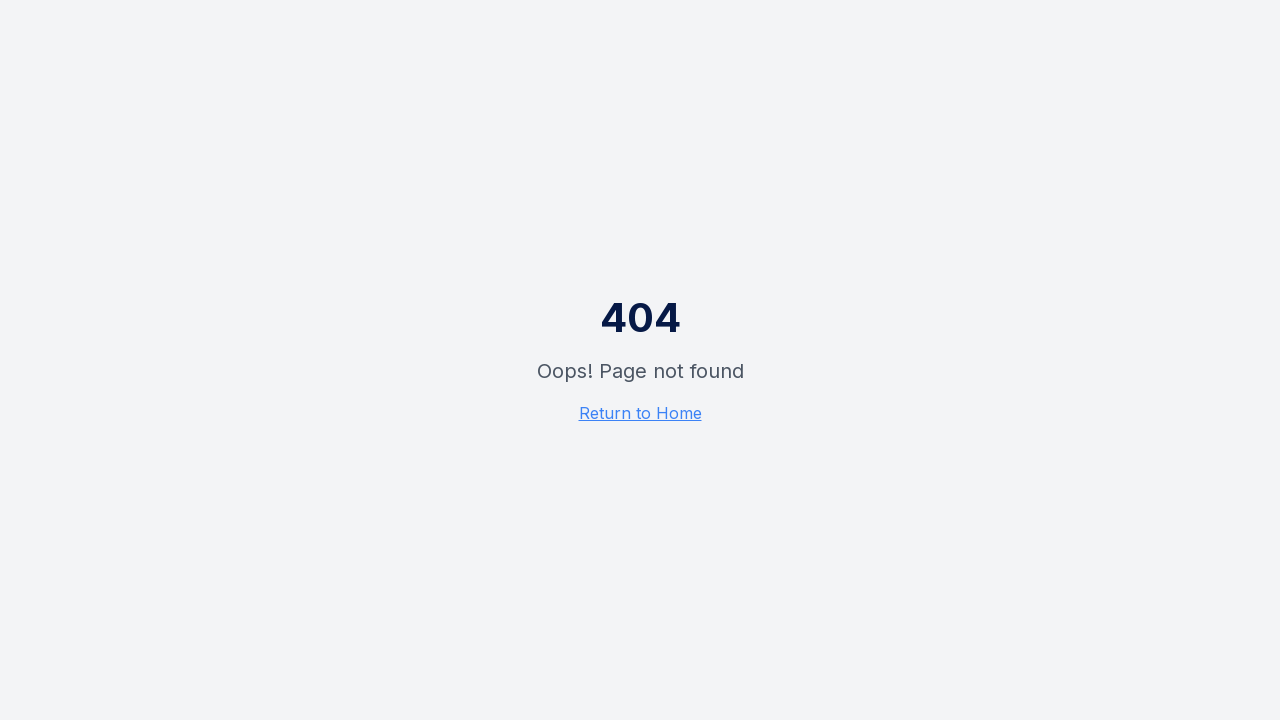

Navigated to AI Shopify Helpdesk page
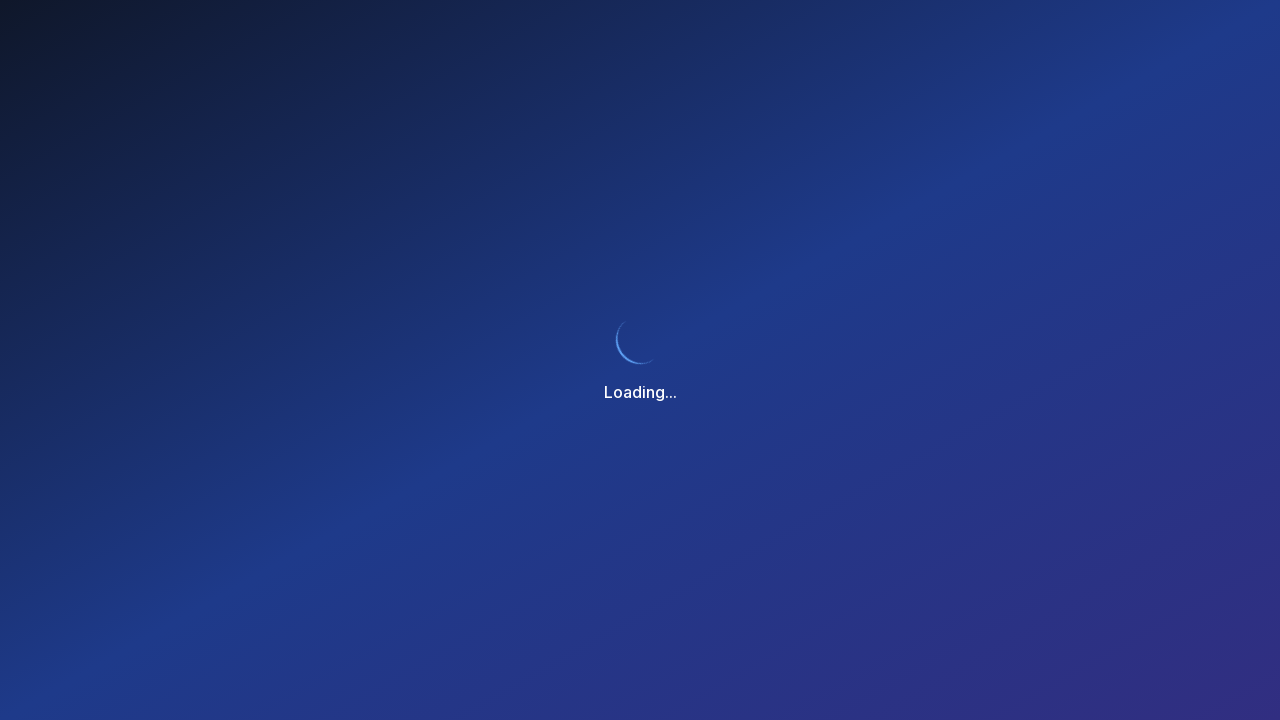

Retrieved all JSON-LD script contents from the page
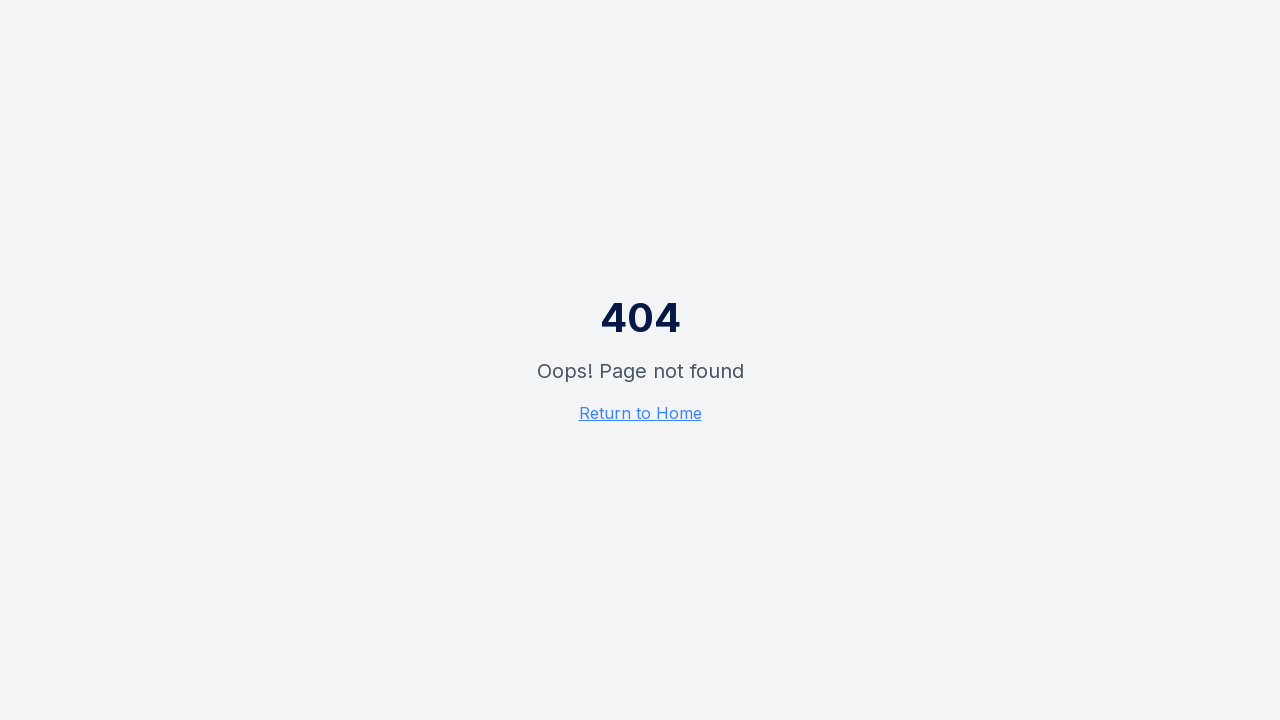

Parsed JSON-LD block with @type: Organization
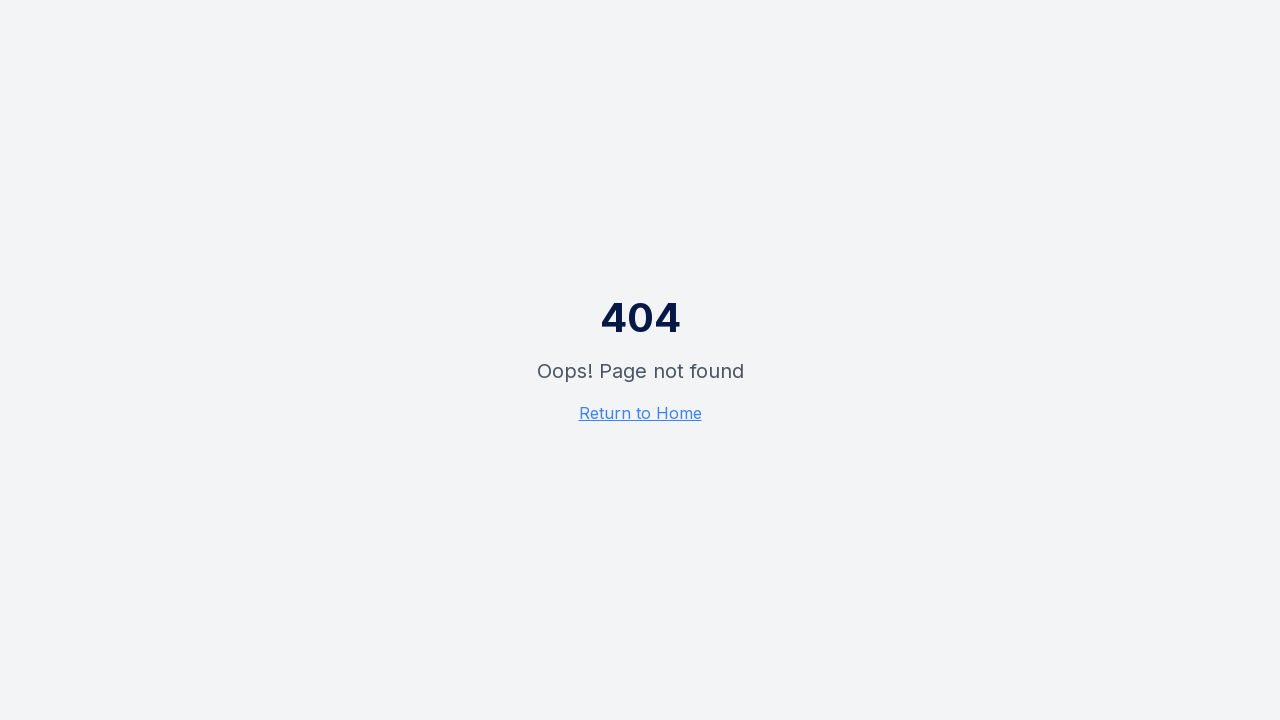

Verified @context is set to https://schema.org
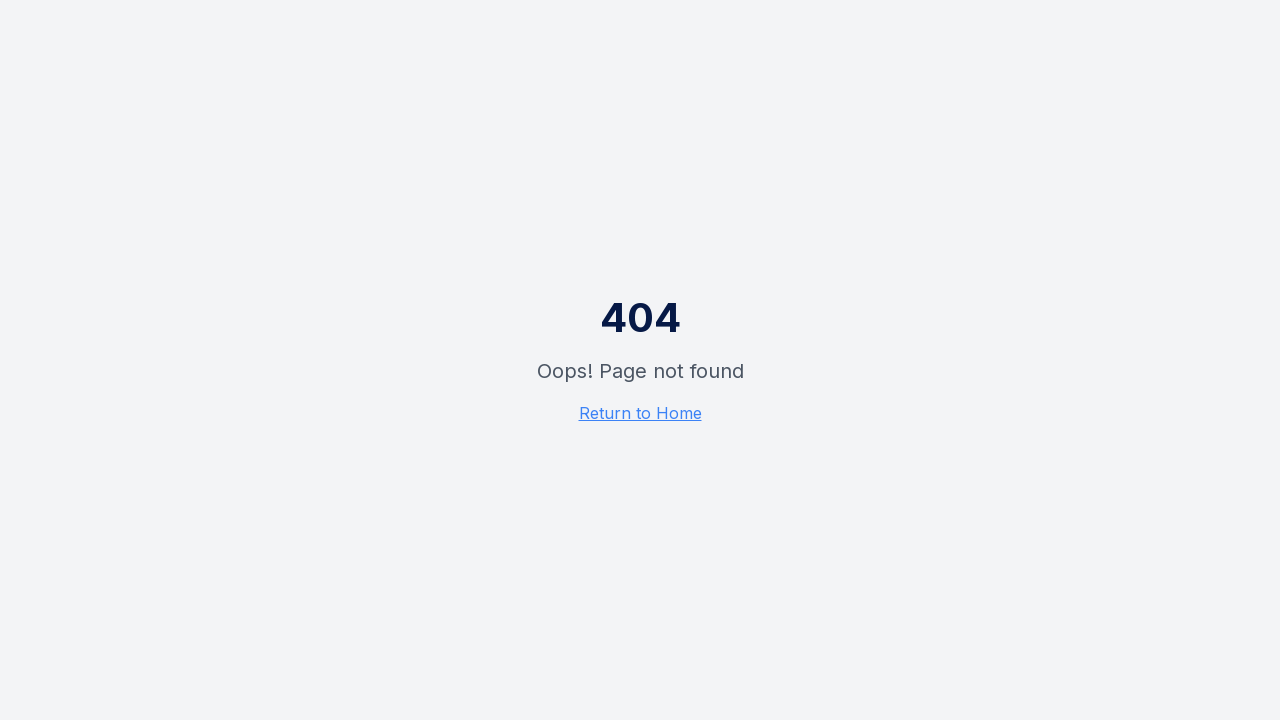

Verified @type property is present and set to Organization
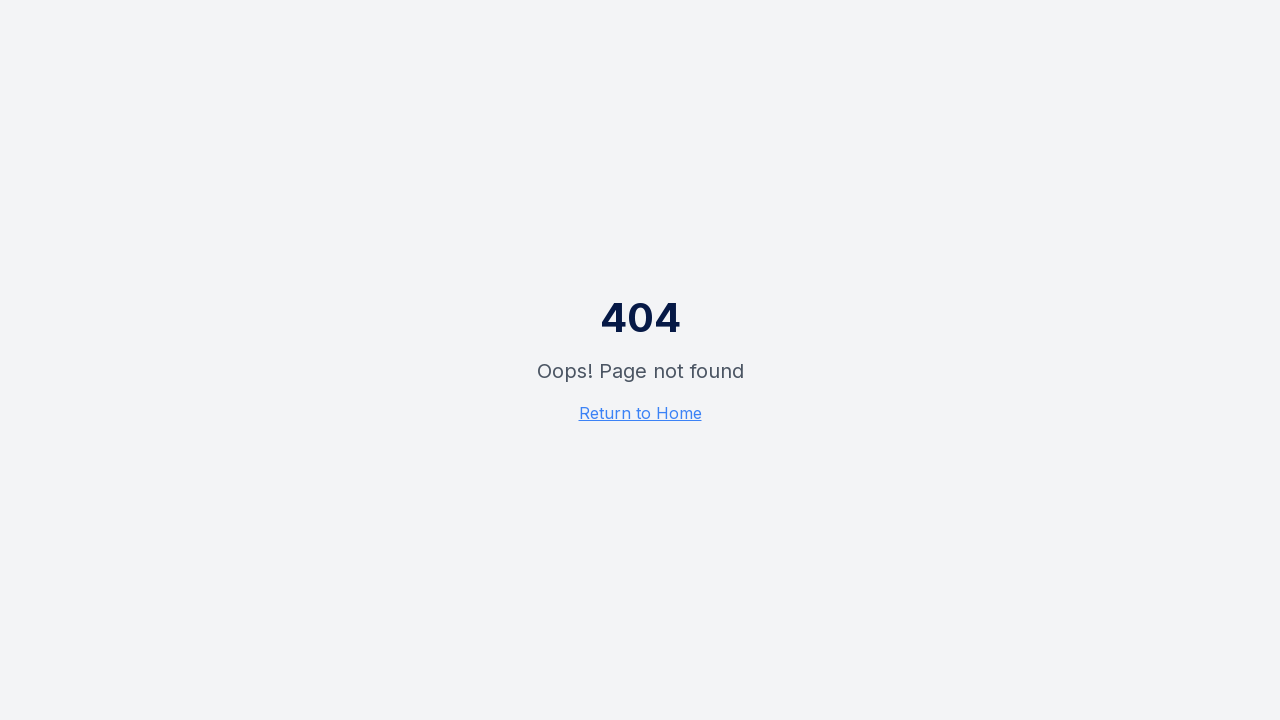

Parsed JSON-LD block with @type: WebSite
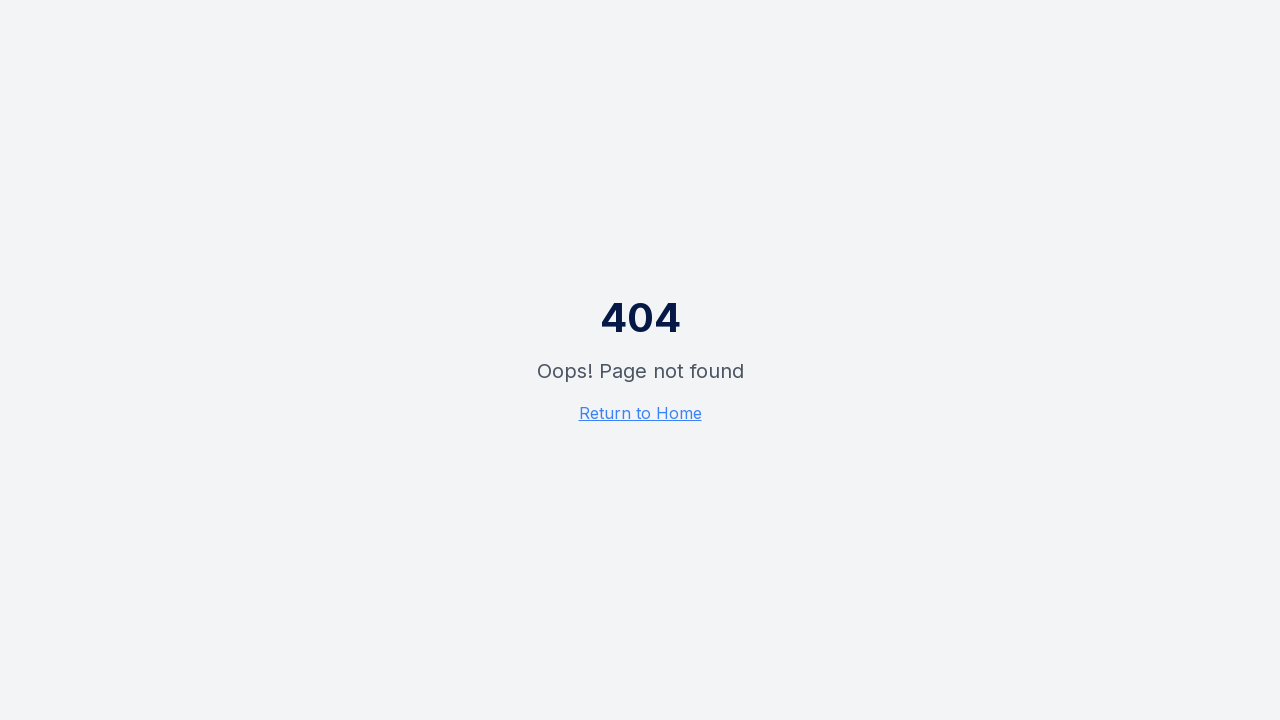

Verified @context is set to https://schema.org
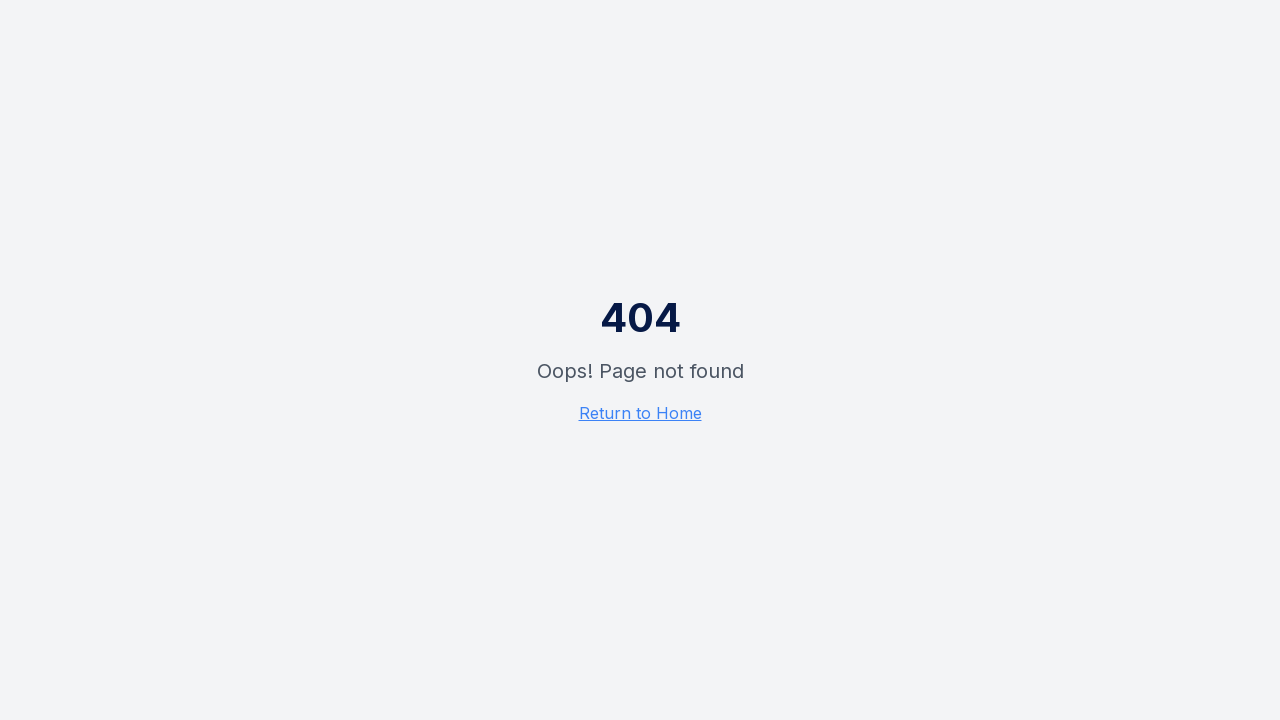

Verified @type property is present and set to WebSite
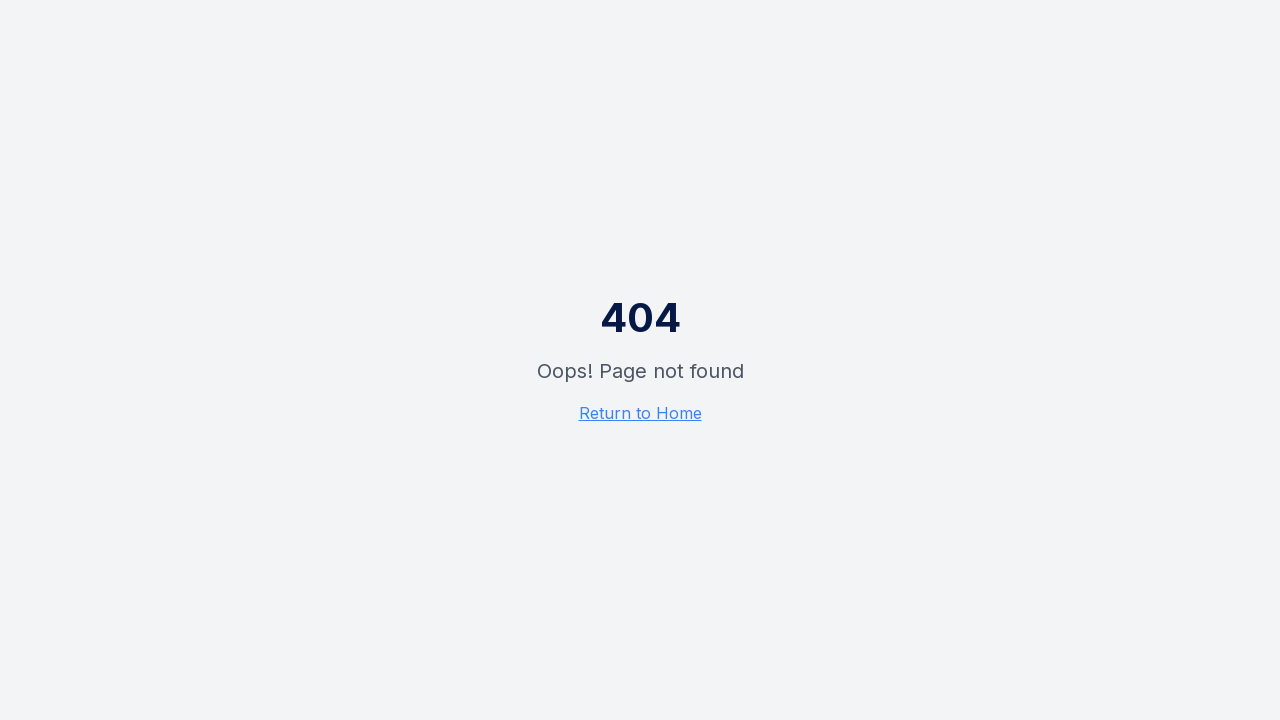

Parsed JSON-LD block with @type: SoftwareApplication
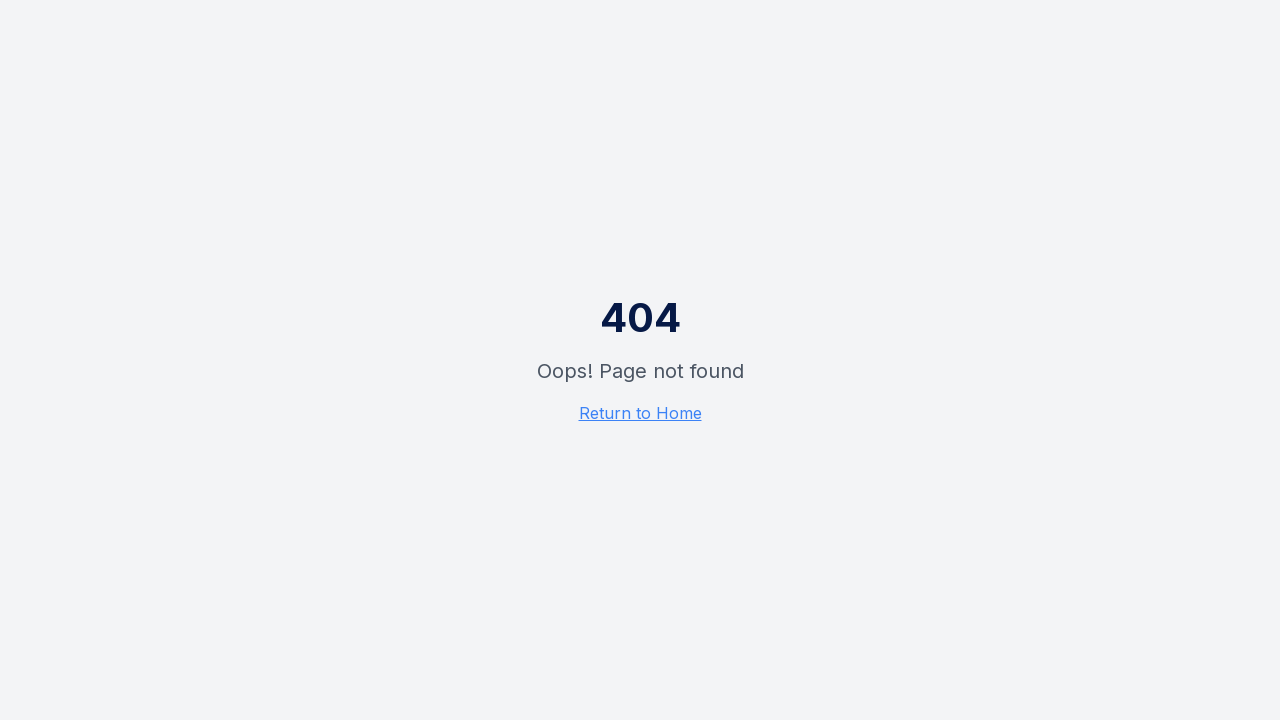

Verified @context is set to https://schema.org
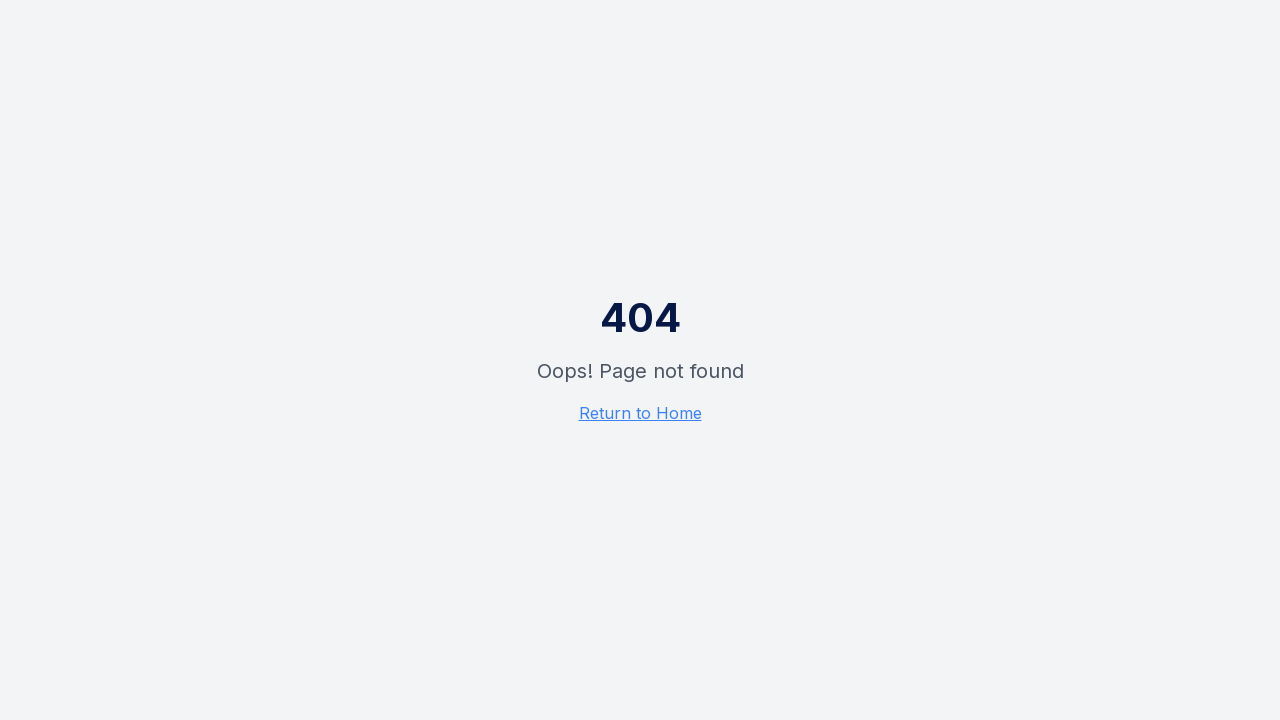

Verified @type property is present and set to SoftwareApplication
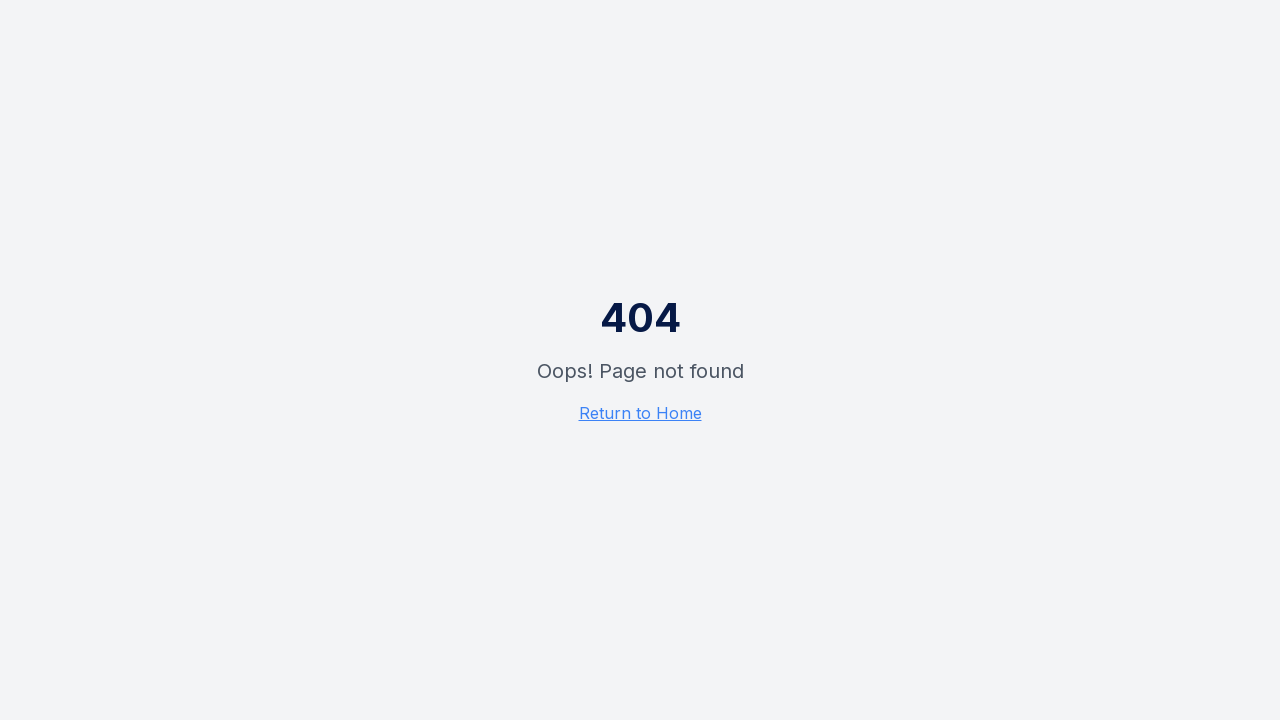

Parsed JSON-LD block with @type: Organization
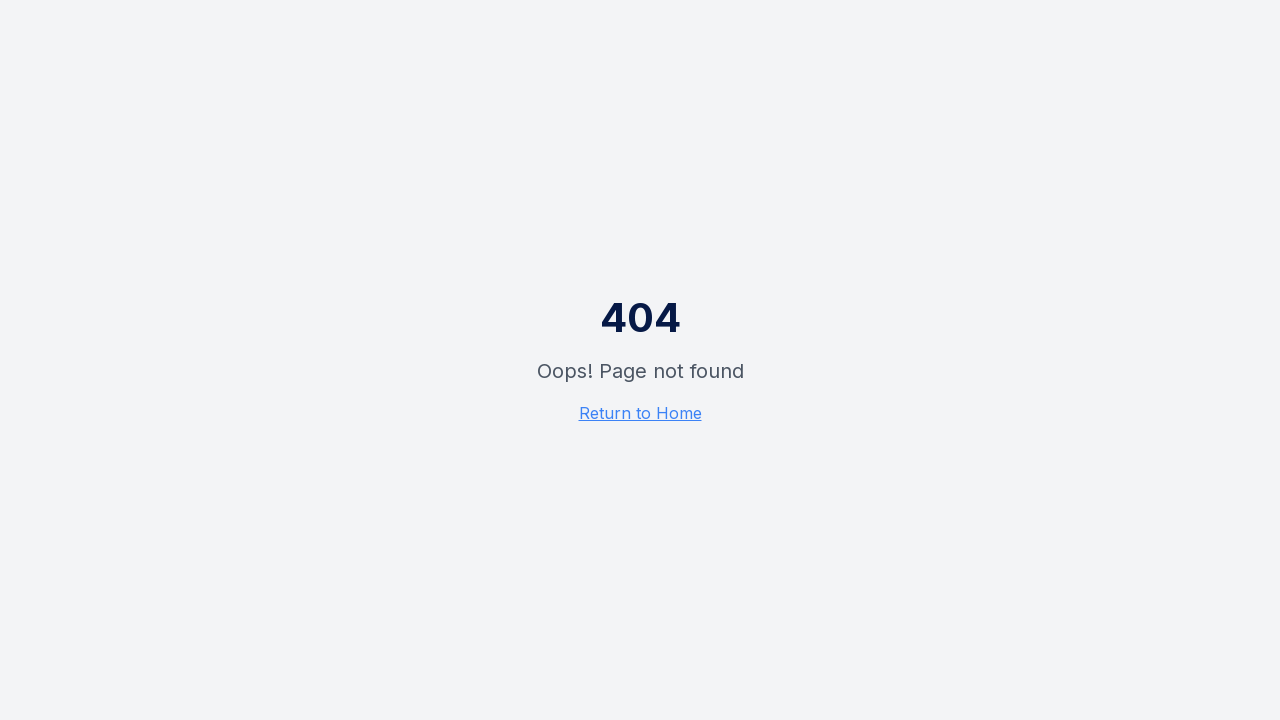

Verified @context is set to https://schema.org
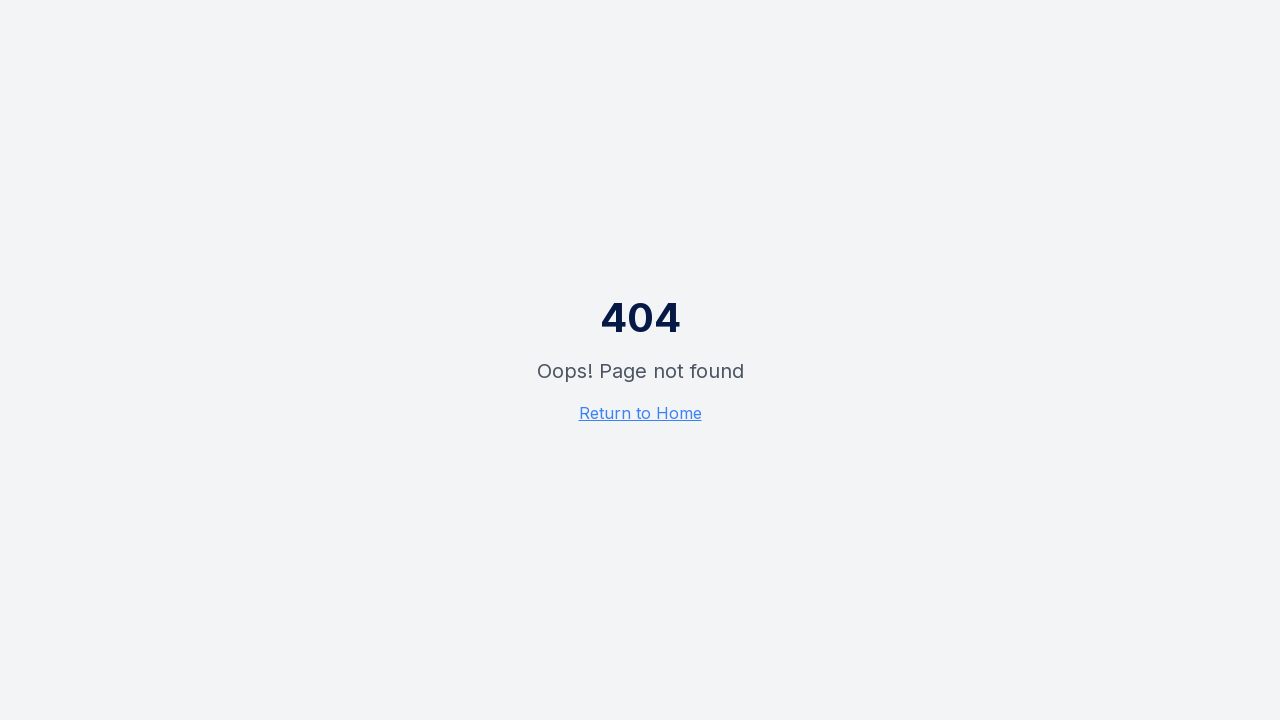

Verified @type property is present and set to Organization
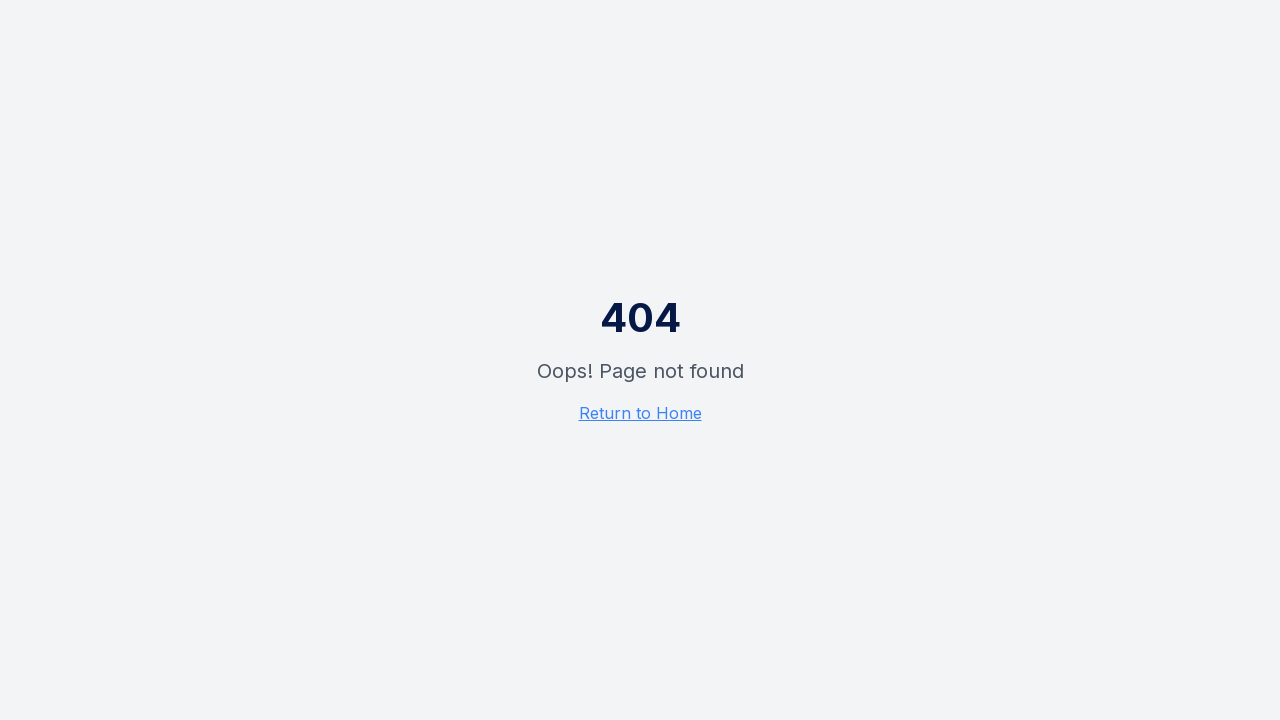

Parsed JSON-LD block with @type: SoftwareApplication
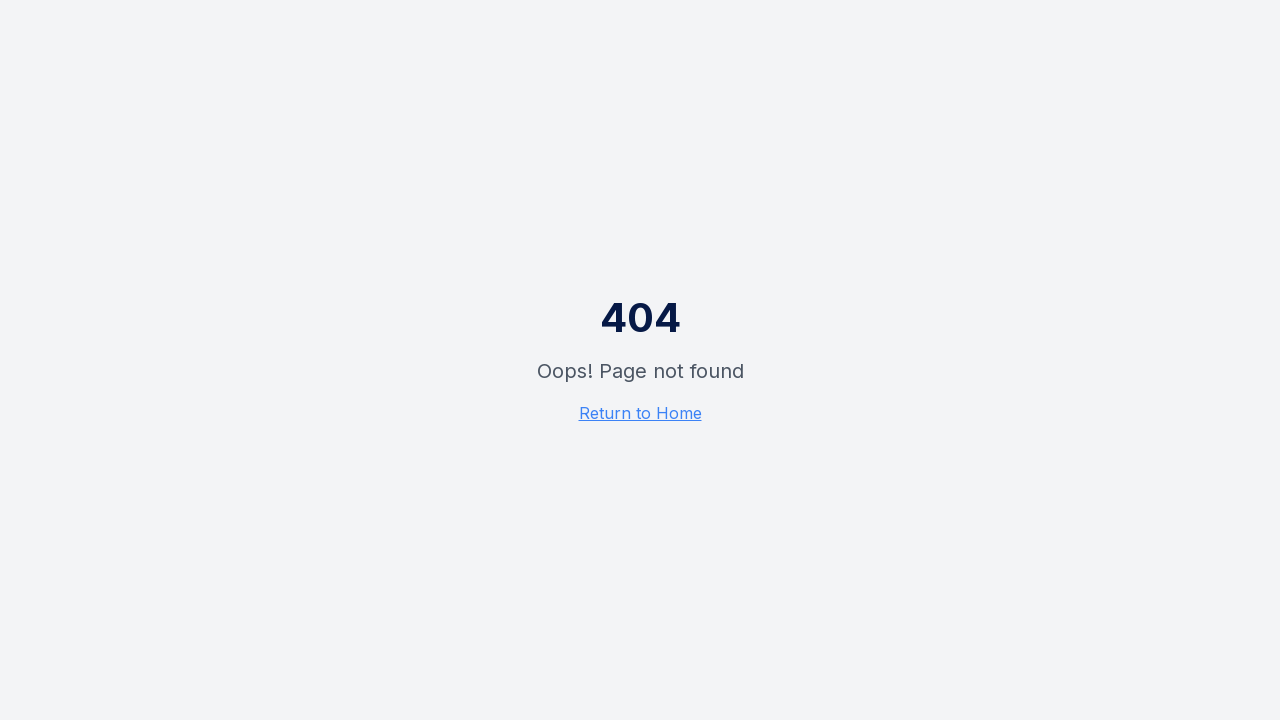

Verified @context is set to https://schema.org
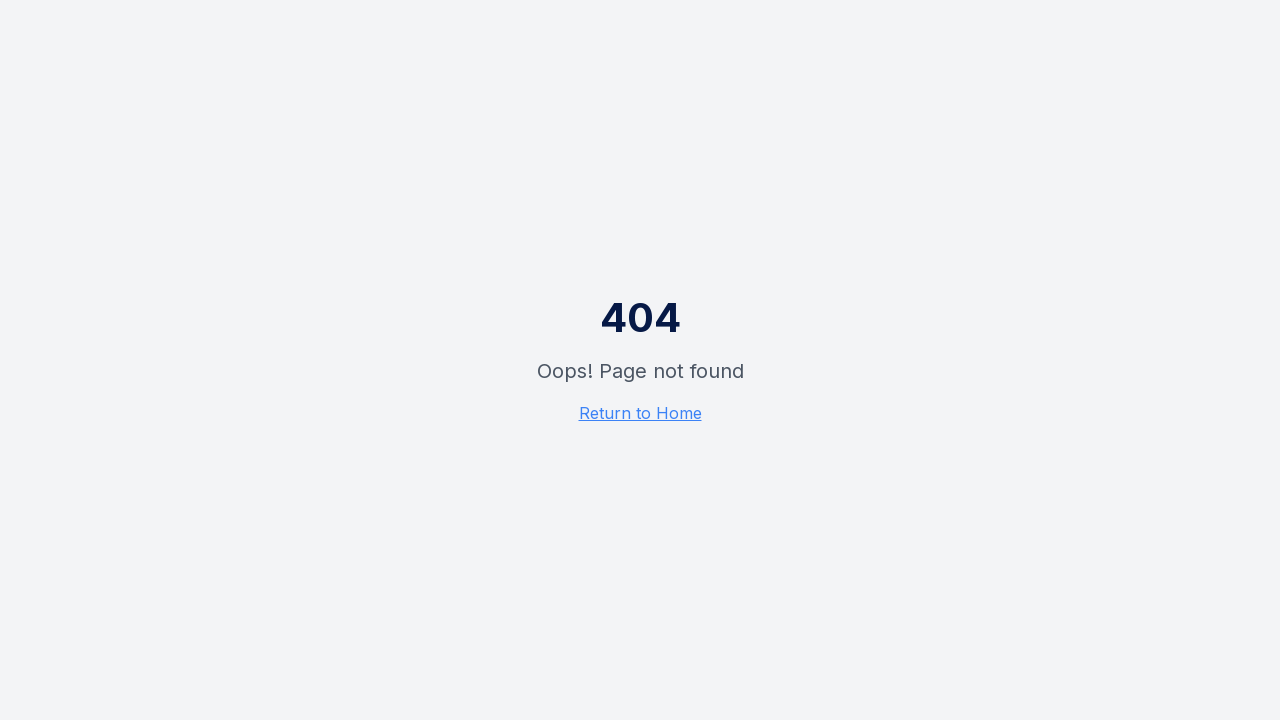

Verified @type property is present and set to SoftwareApplication
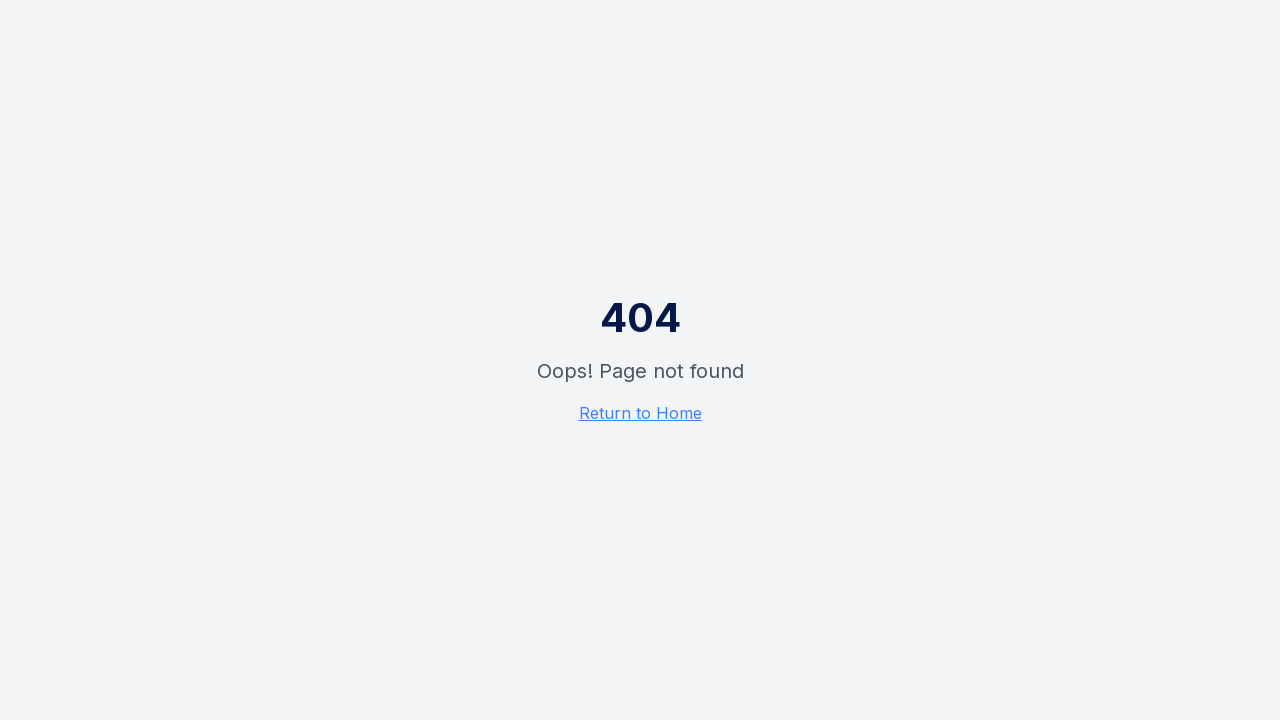

Parsed JSON-LD block with @type: WebSite
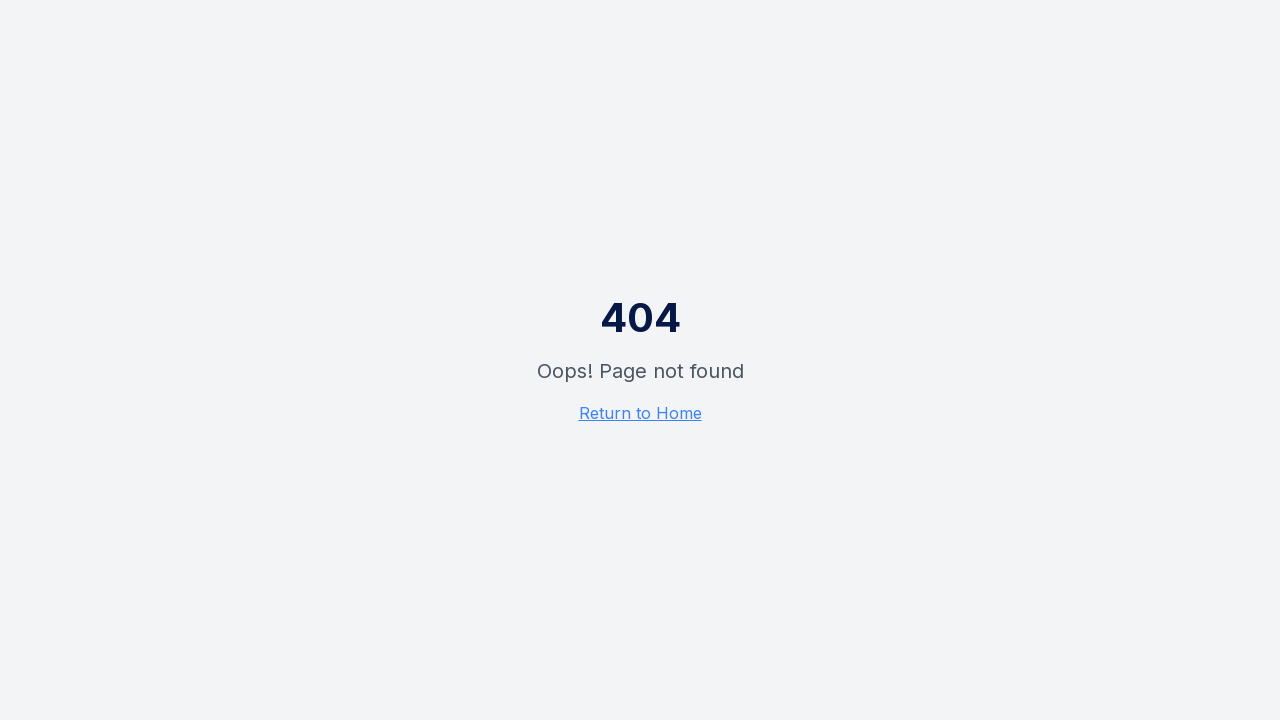

Verified @context is set to https://schema.org
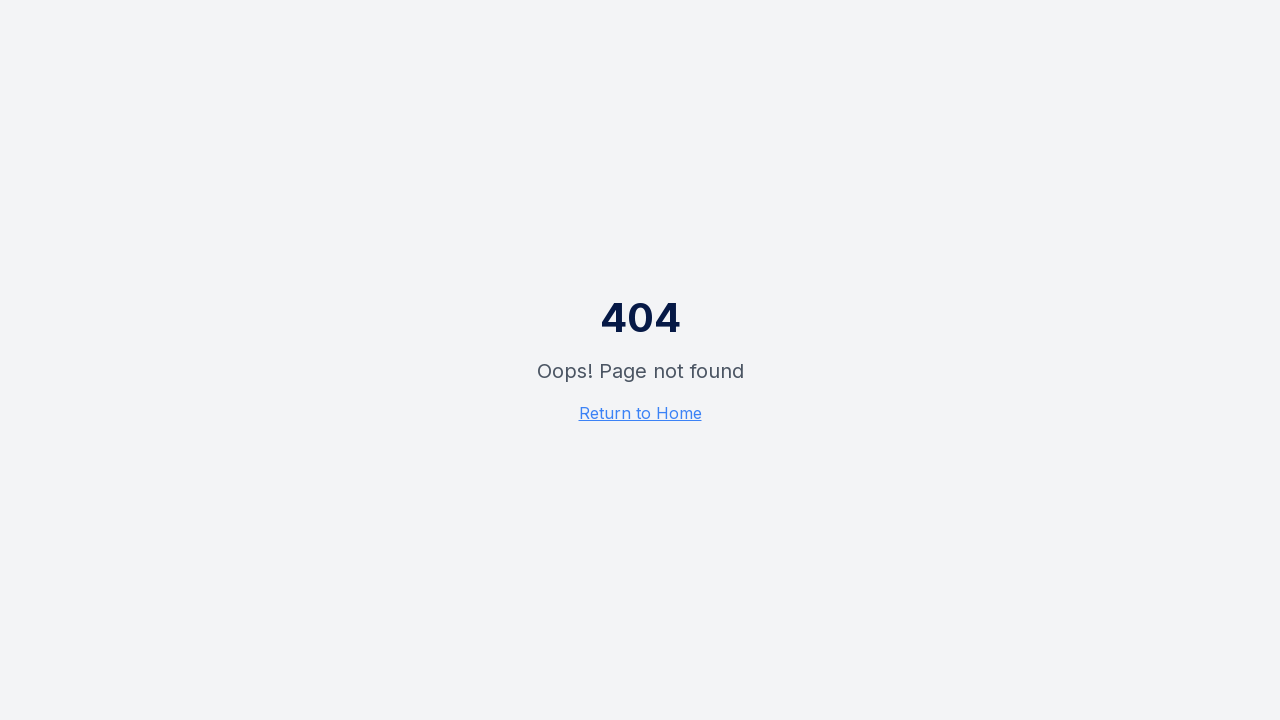

Verified @type property is present and set to WebSite
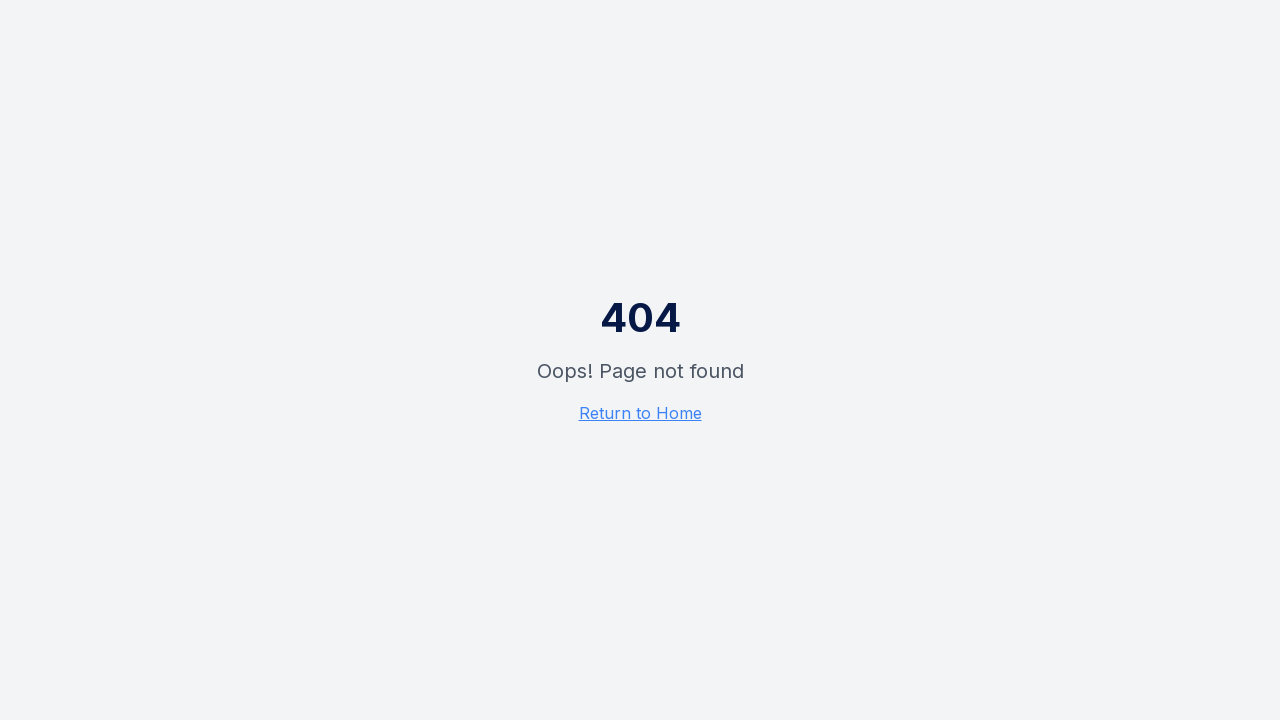

Parsed JSON-LD block with @type: Organization
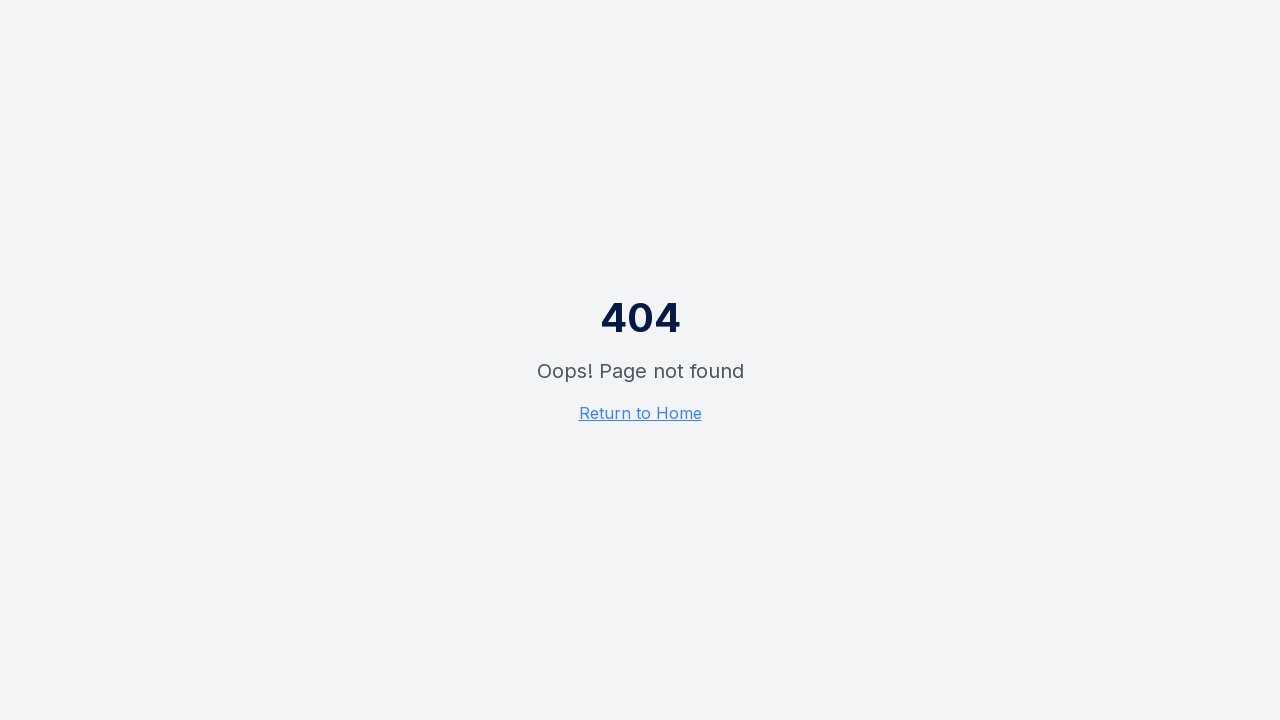

Verified @context is set to https://schema.org
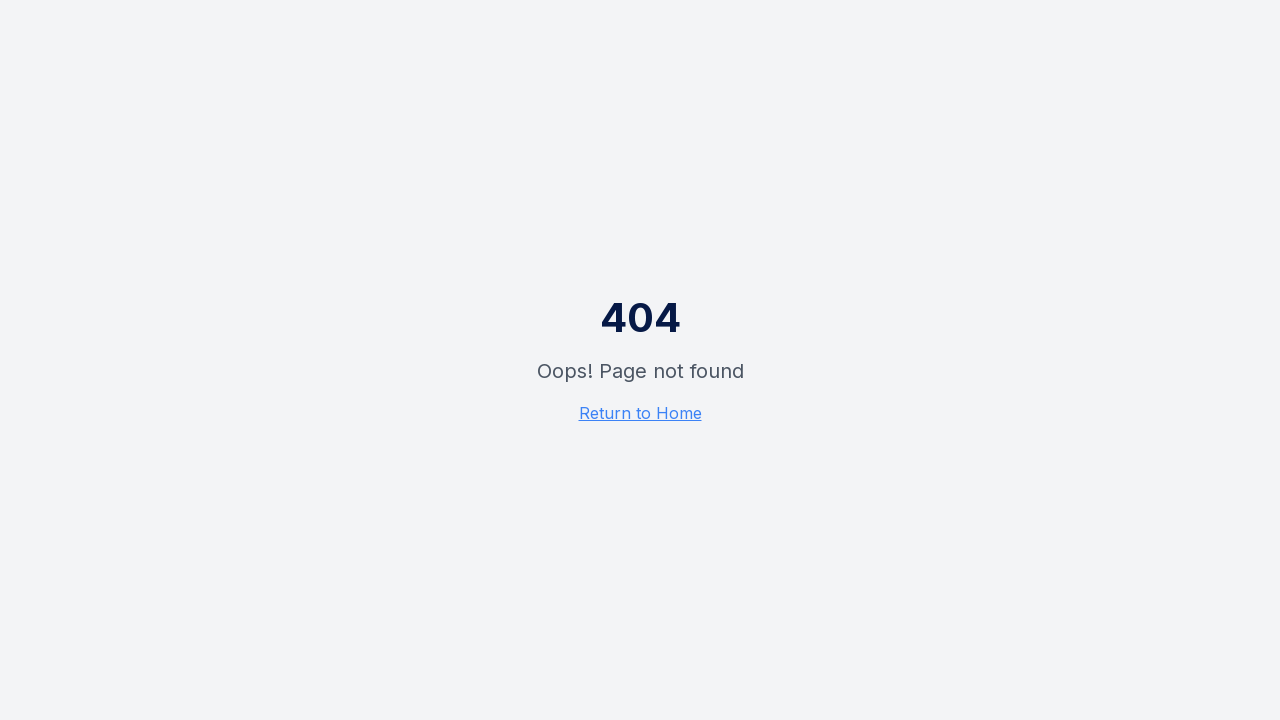

Verified @type property is present and set to Organization
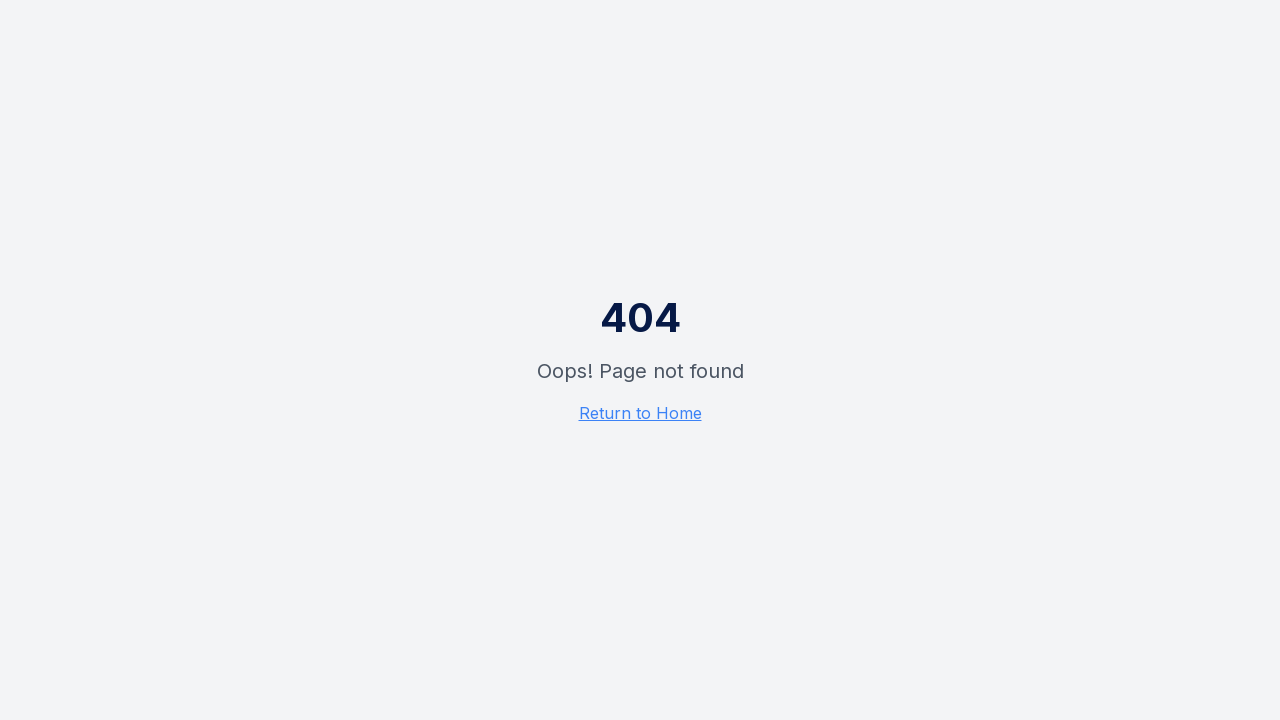

Parsed JSON-LD block with @type: SoftwareApplication
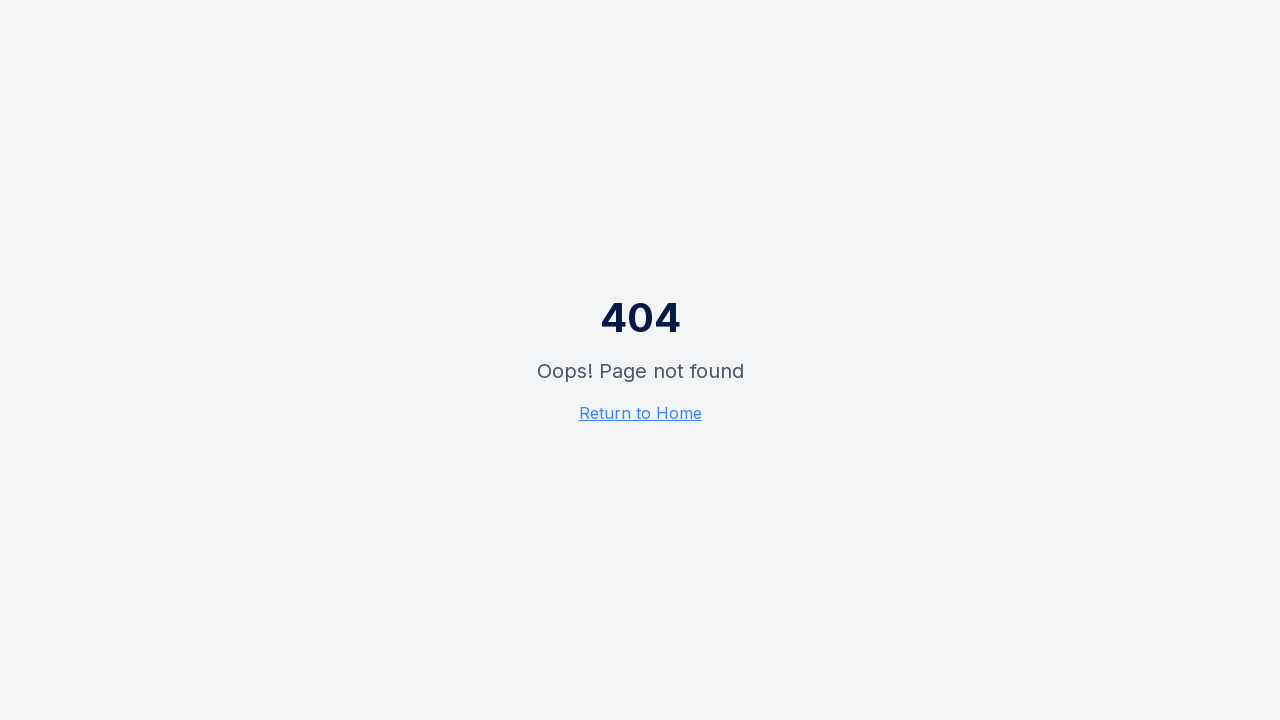

Verified @context is set to https://schema.org
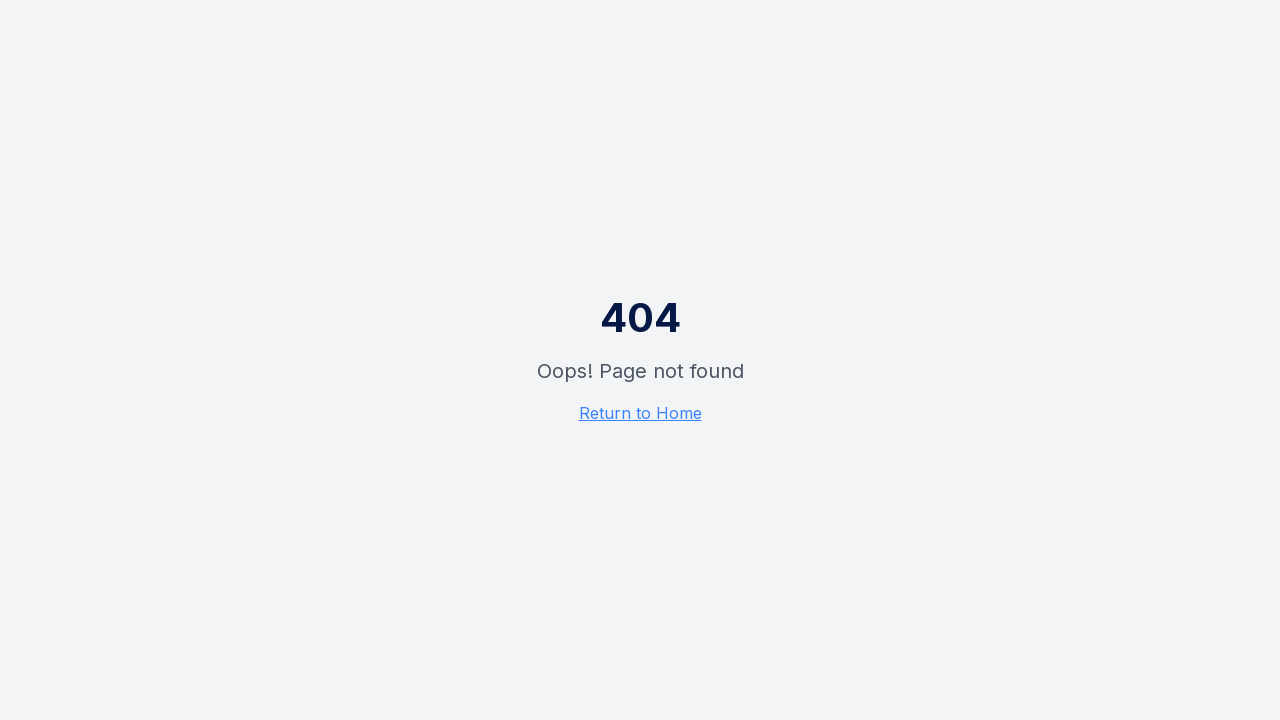

Verified @type property is present and set to SoftwareApplication
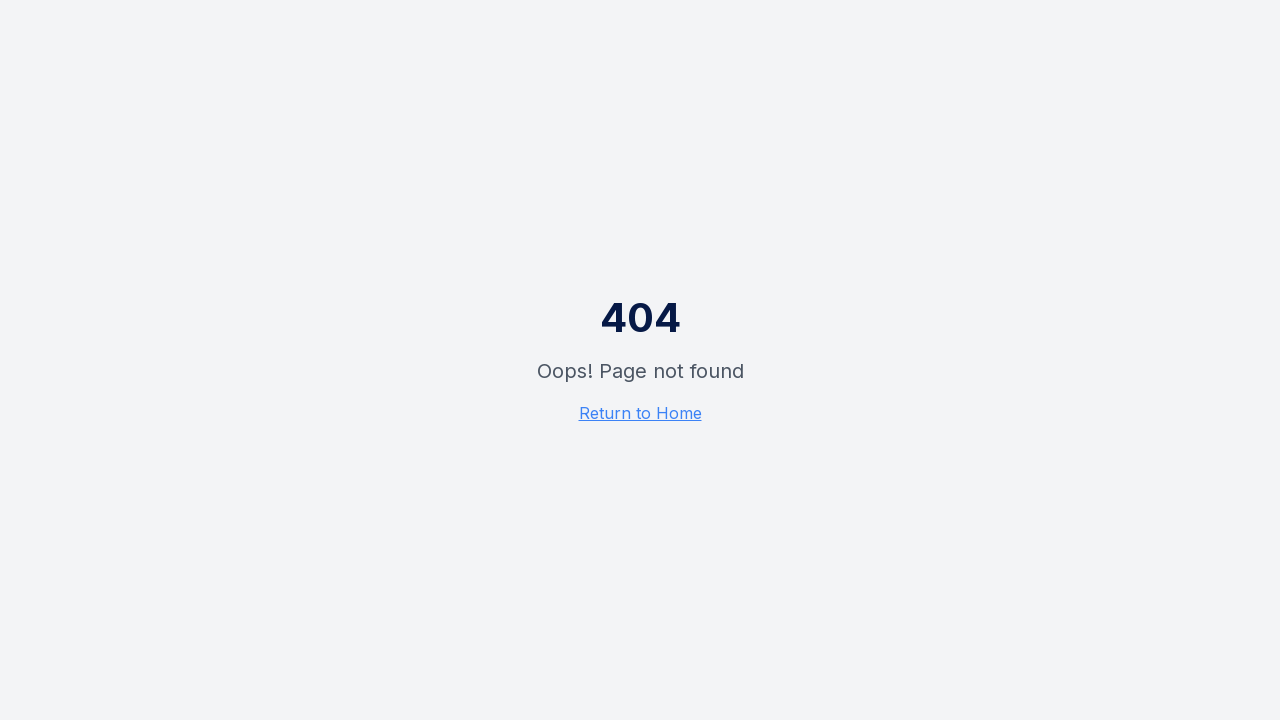

Parsed JSON-LD block with @type: WebSite
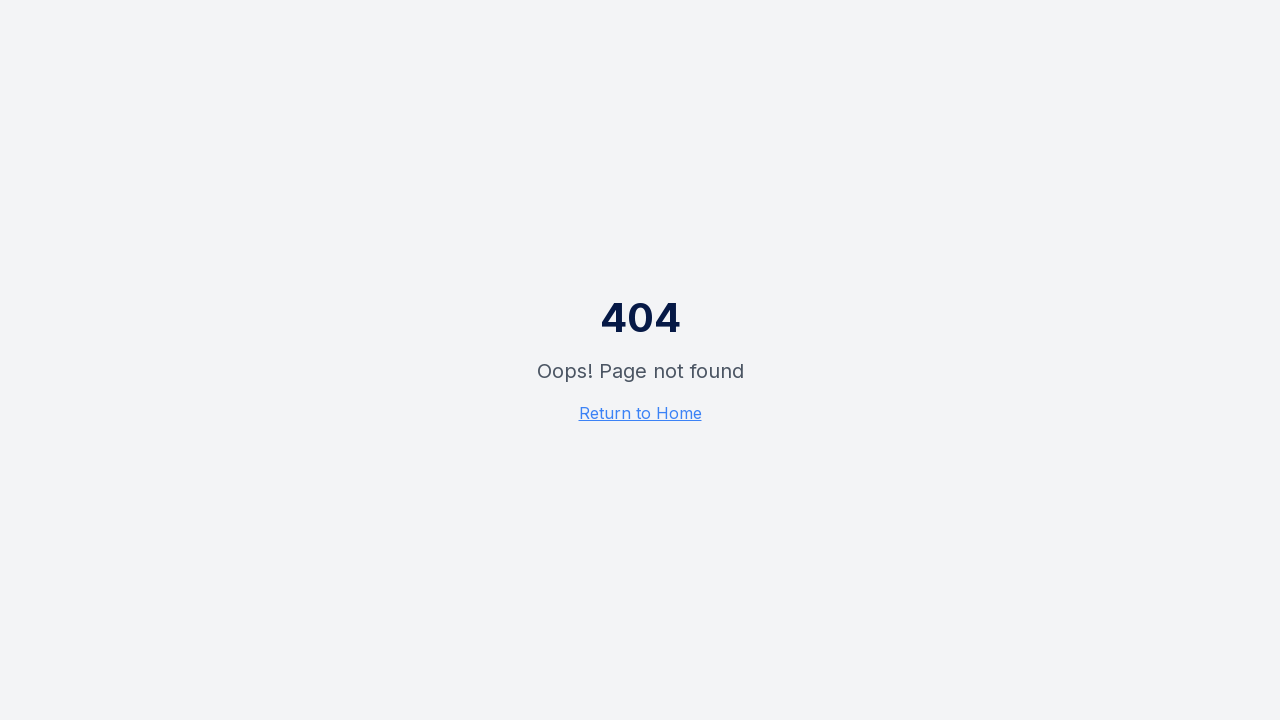

Verified @context is set to https://schema.org
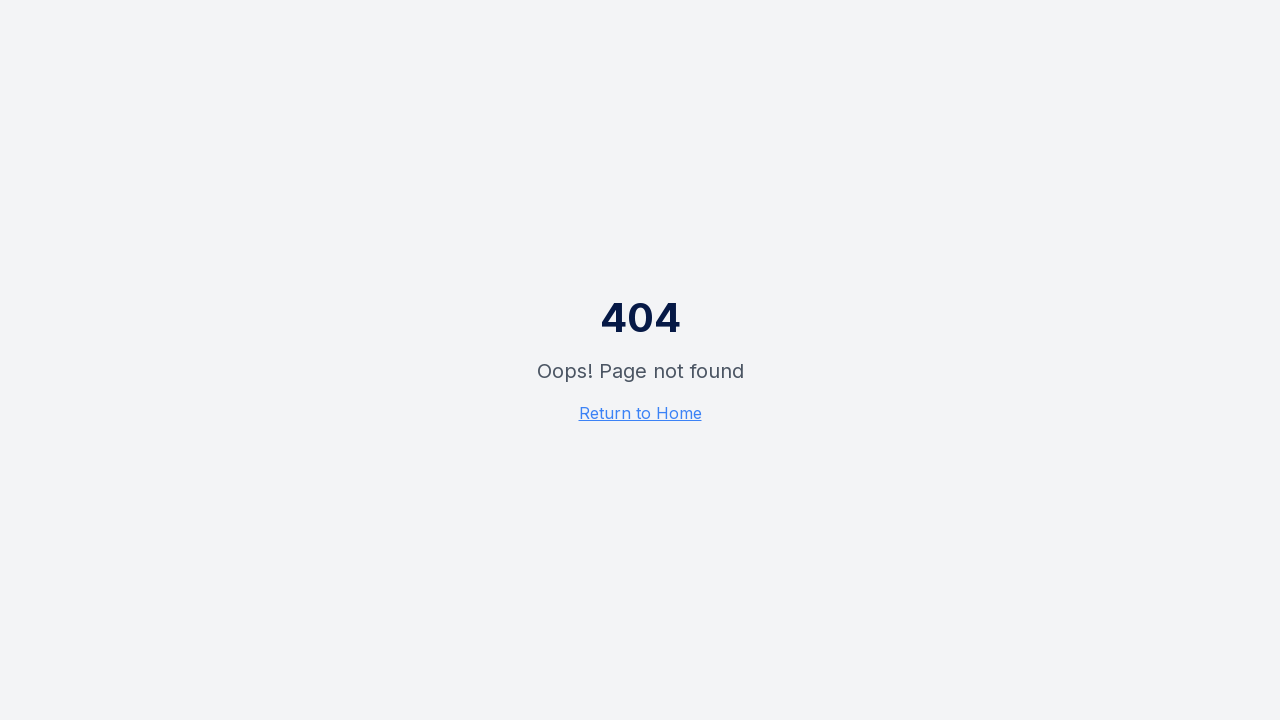

Verified @type property is present and set to WebSite
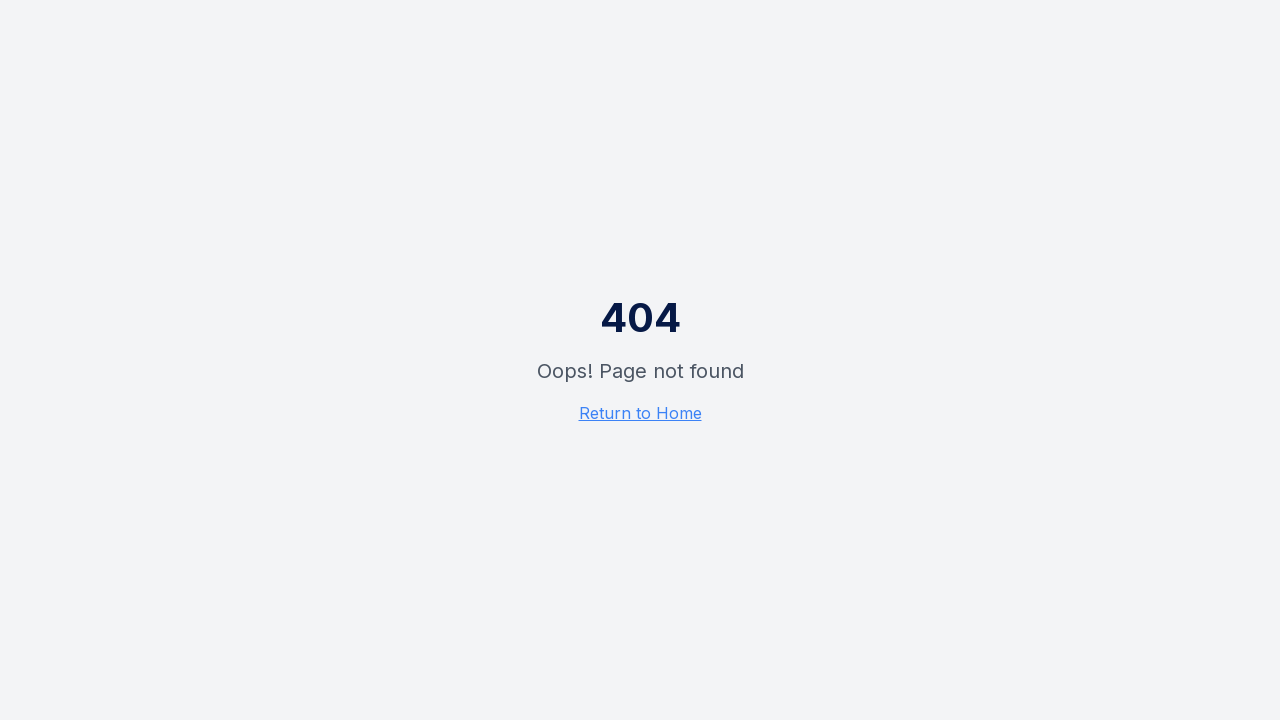

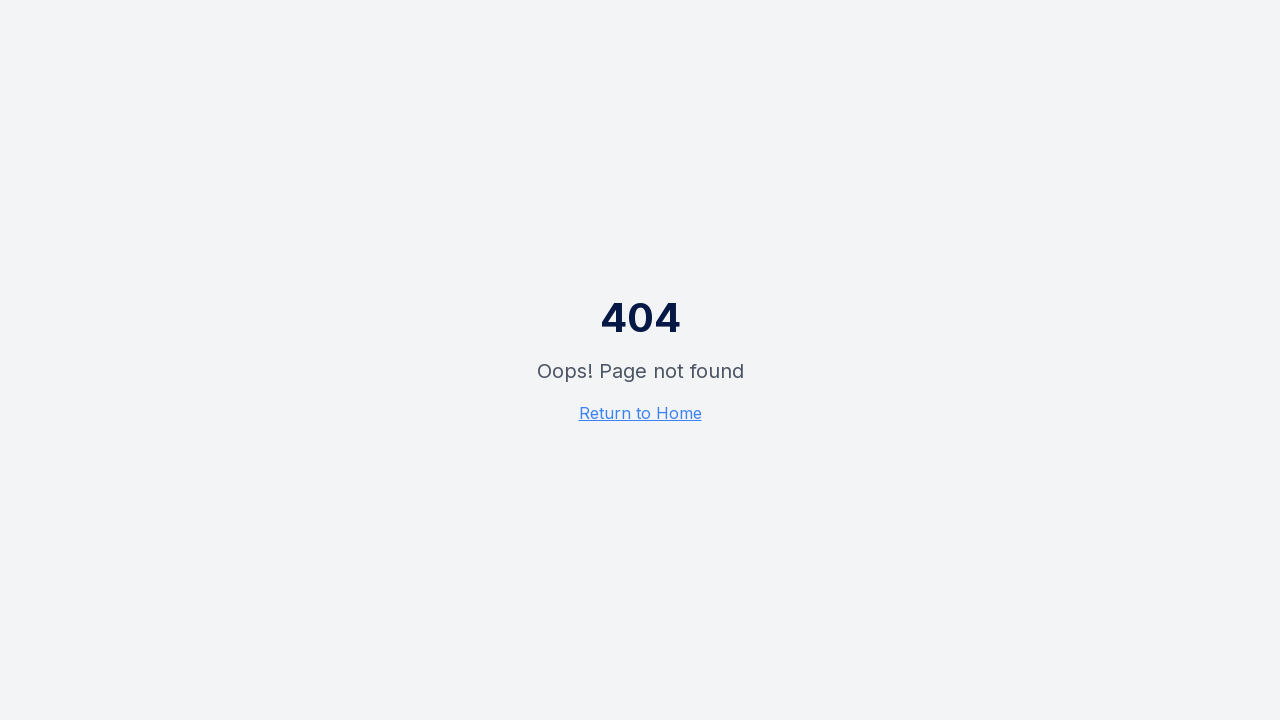